Tests mouse interaction actions including context click (right-click) and double-click on a button element

Starting URL: https://testeroprogramowania.github.io/selenium/doubleclick.html

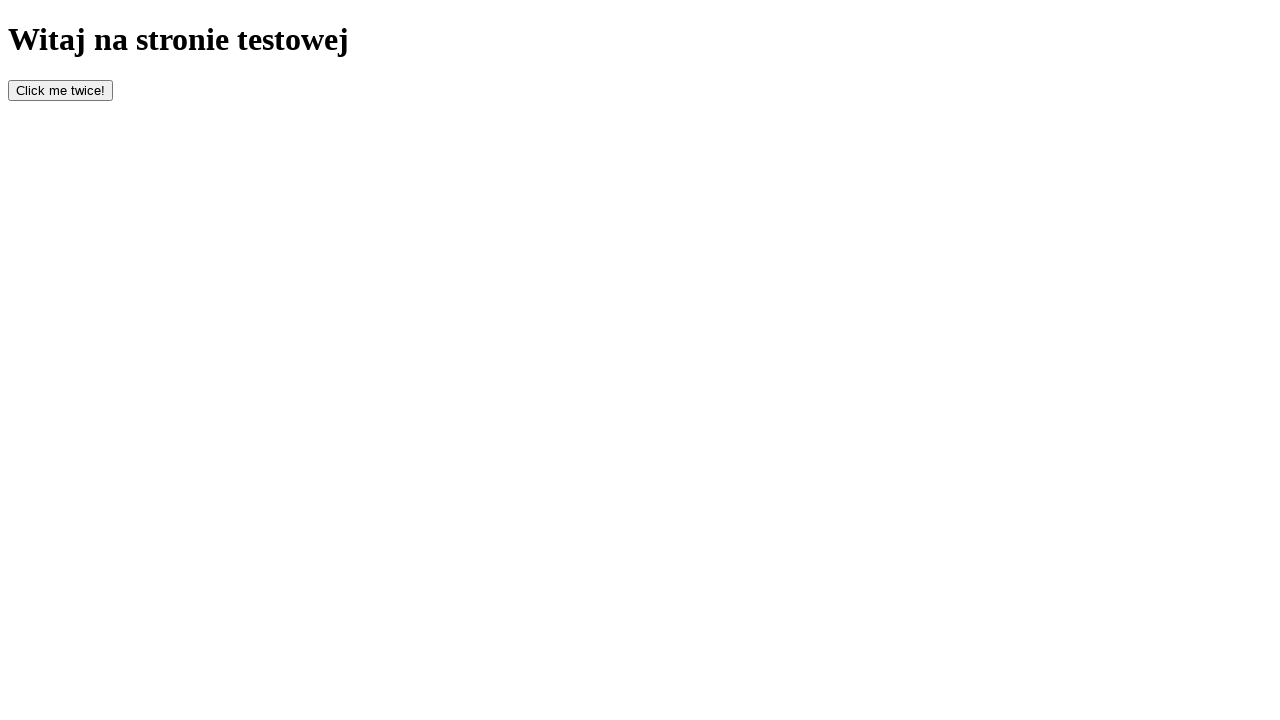

Right-clicked on page body to open context menu at (640, 61) on body
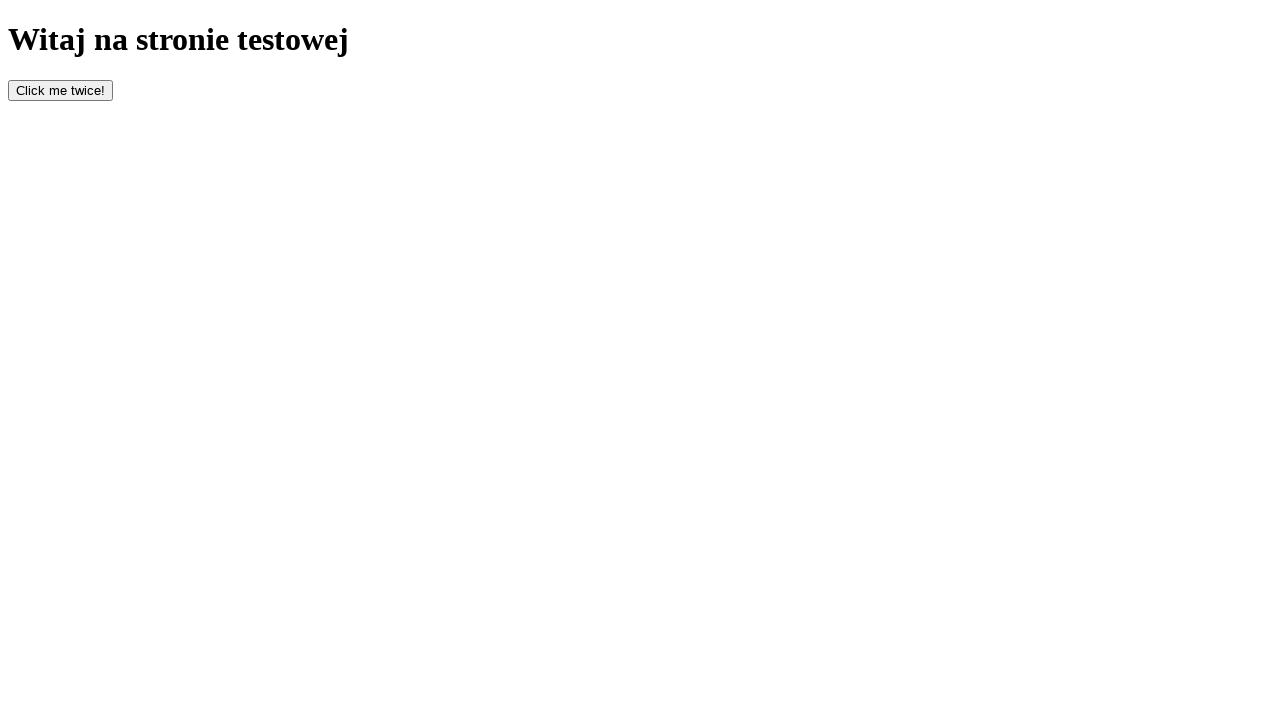

Double-clicked the button element with id 'bottom' at (60, 90) on #bottom
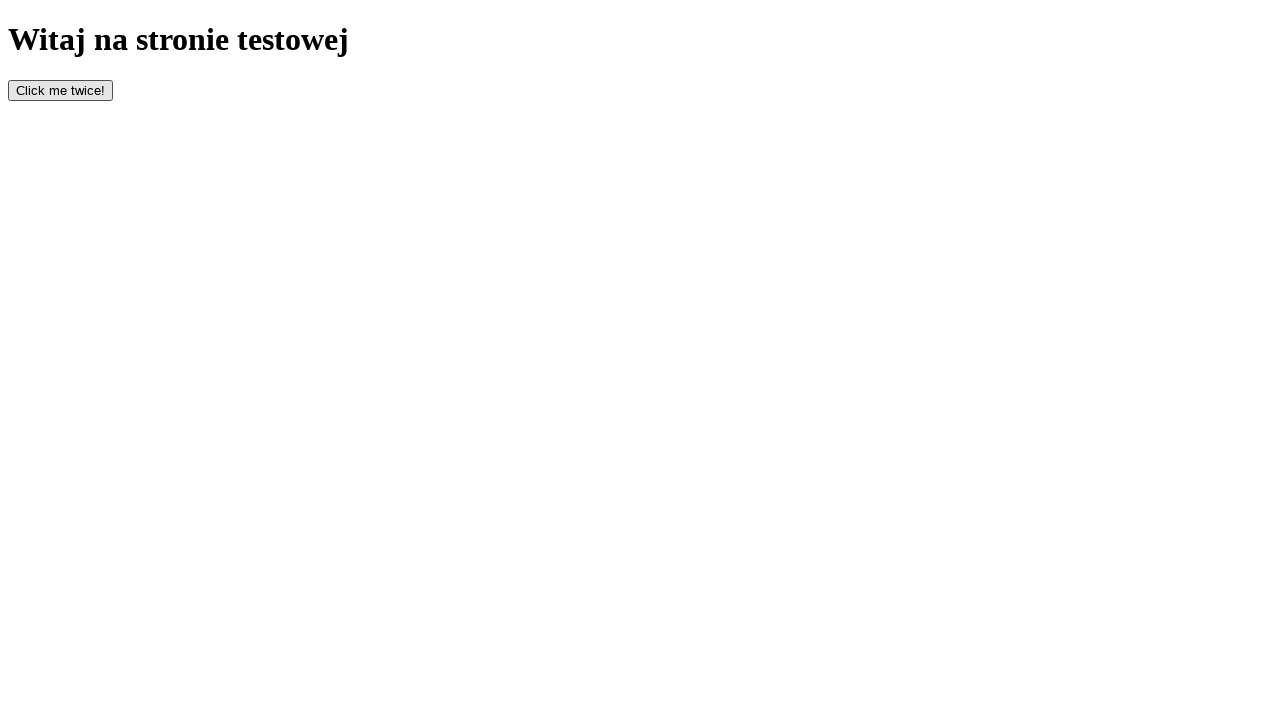

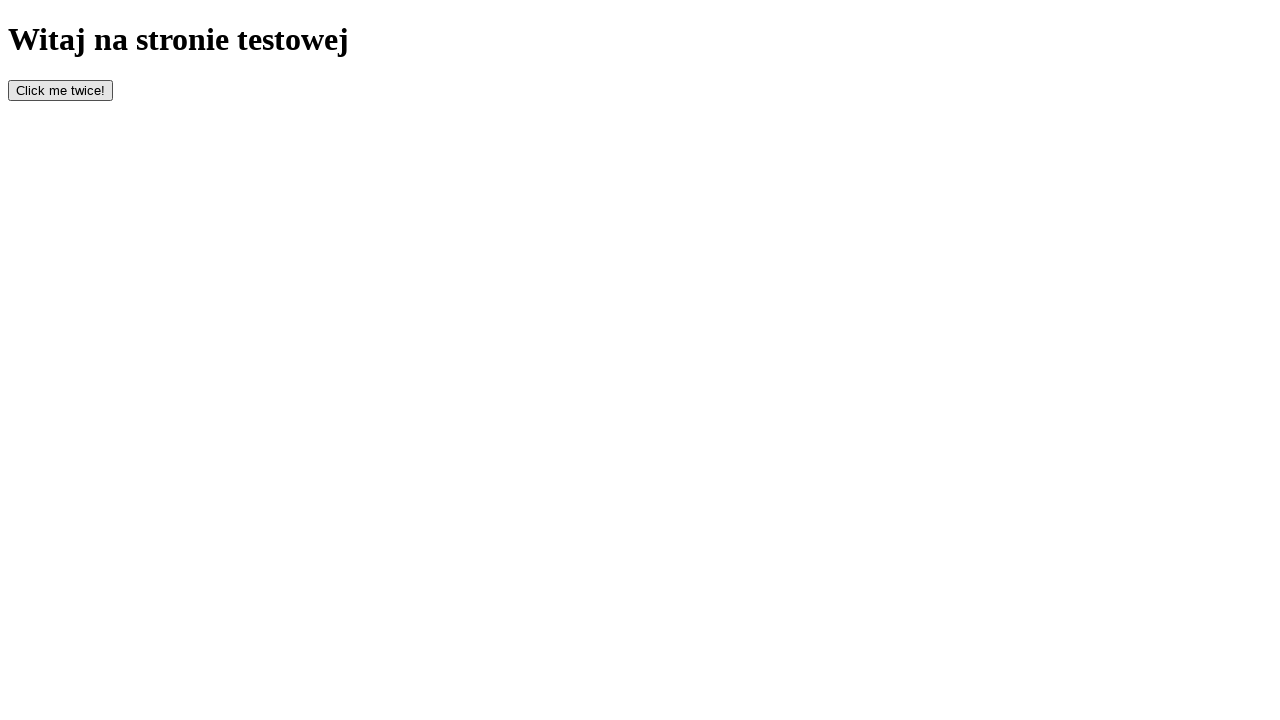